Tests the light/dark mode toggle functionality by clicking the theme switch button twice and verifying the theme attribute on the HTML element.

Starting URL: https://playwright.dev/

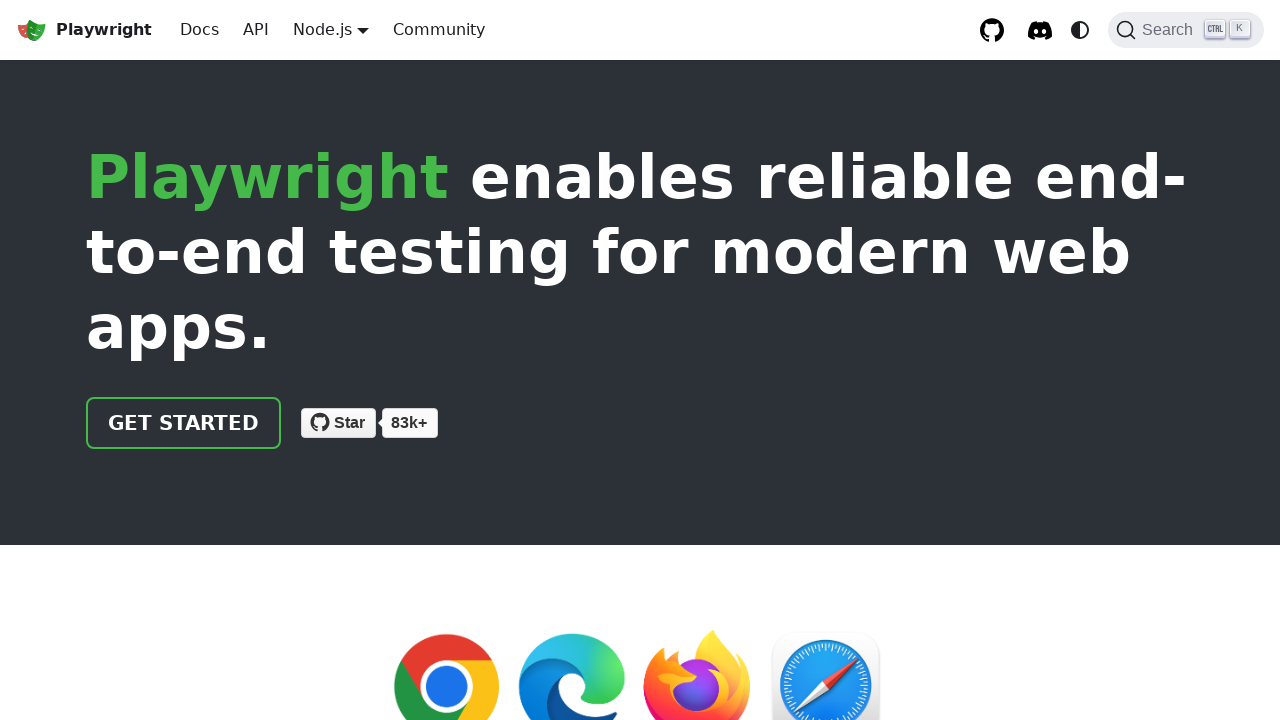

Clicked theme toggle button to switch to dark mode at (1080, 30) on internal:role=button[name="Switch between dark and light"i]
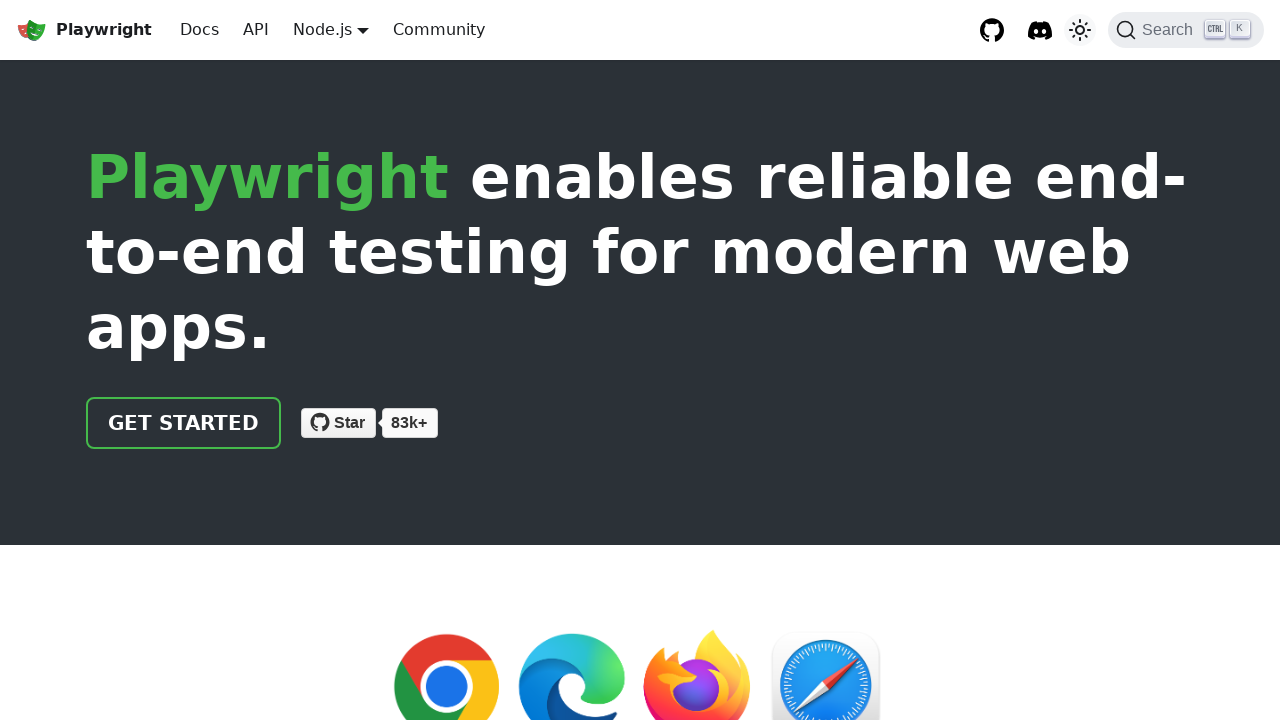

Clicked theme toggle button again to switch back to light mode at (1080, 30) on internal:role=button[name="Switch between dark and light"i]
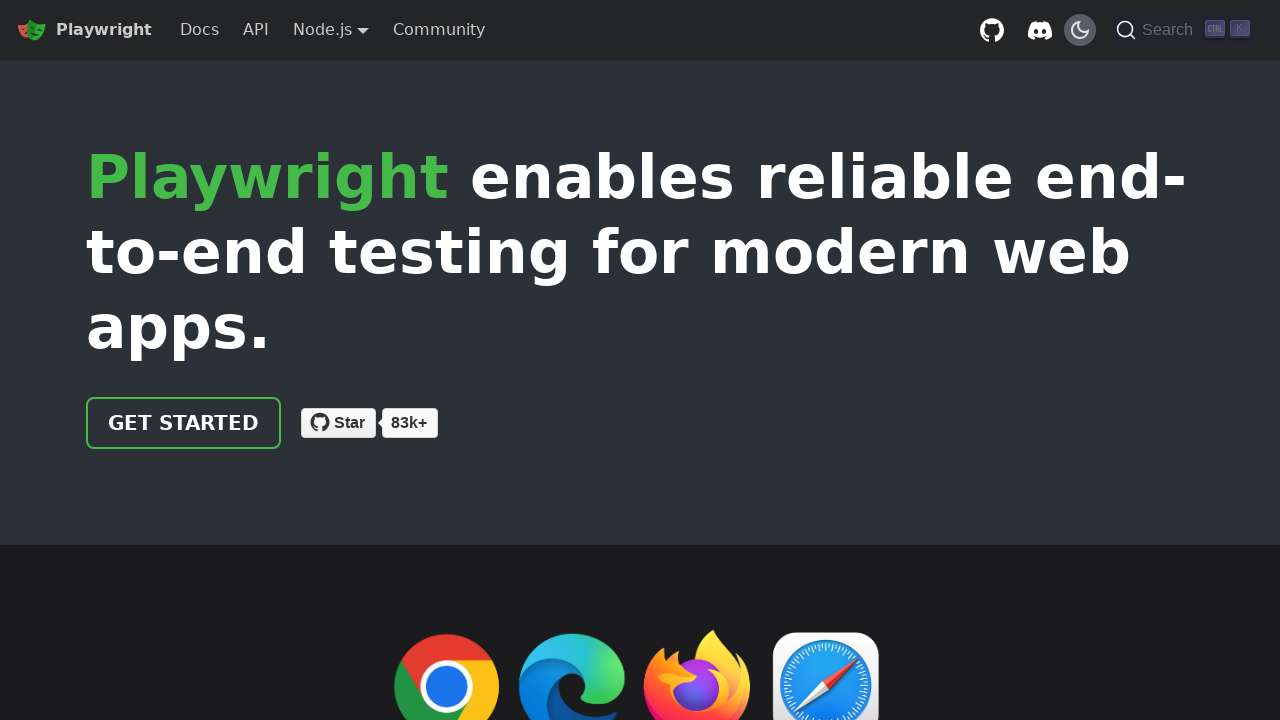

Verified that HTML element has data-theme attribute set to 'dark'
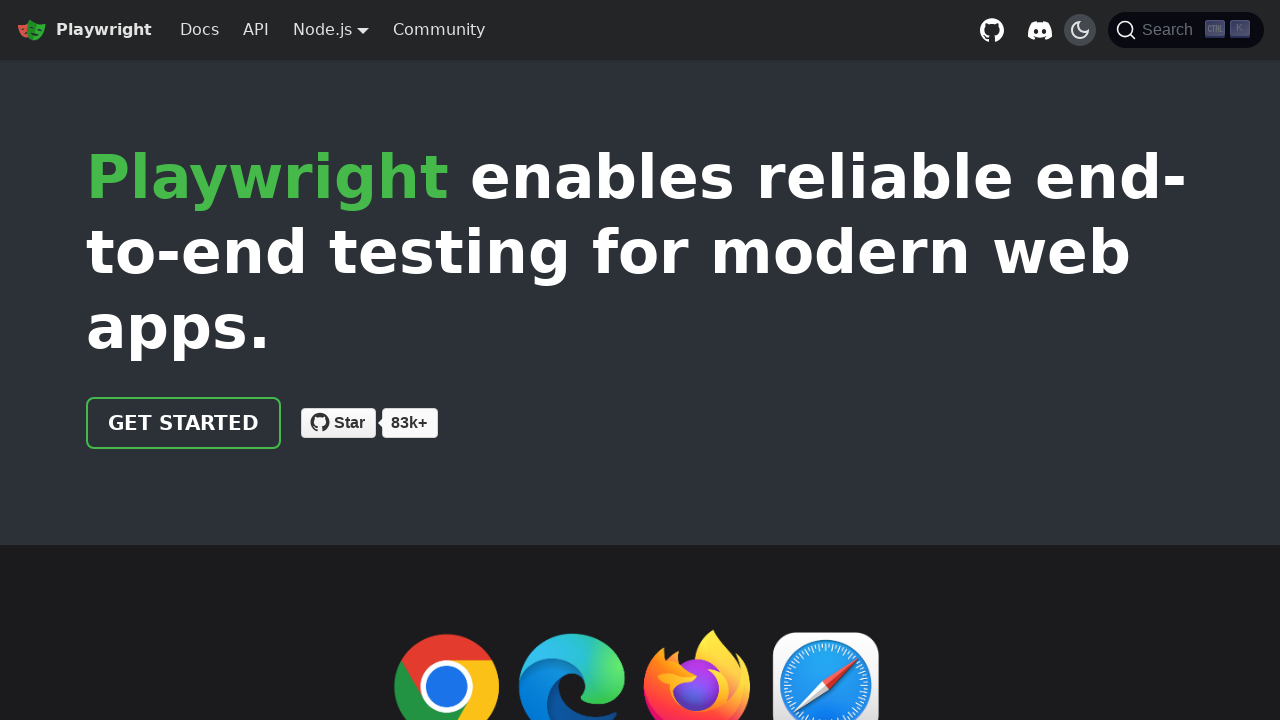

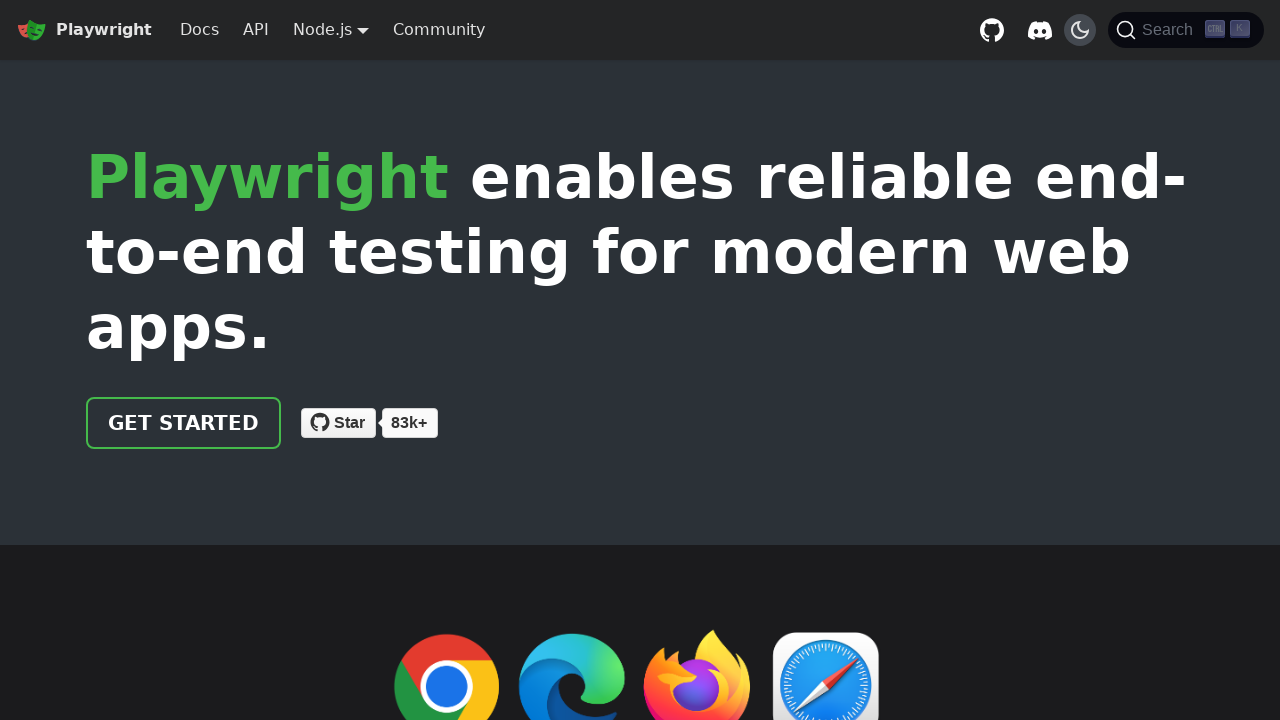